Tests handling a JavaScript prompt dialog by clicking a link that triggers a prompt popup, entering text, and accepting it.

Starting URL: https://www.selenium.dev/documentation/en/webdriver/js_alerts_prompts_and_confirmations/

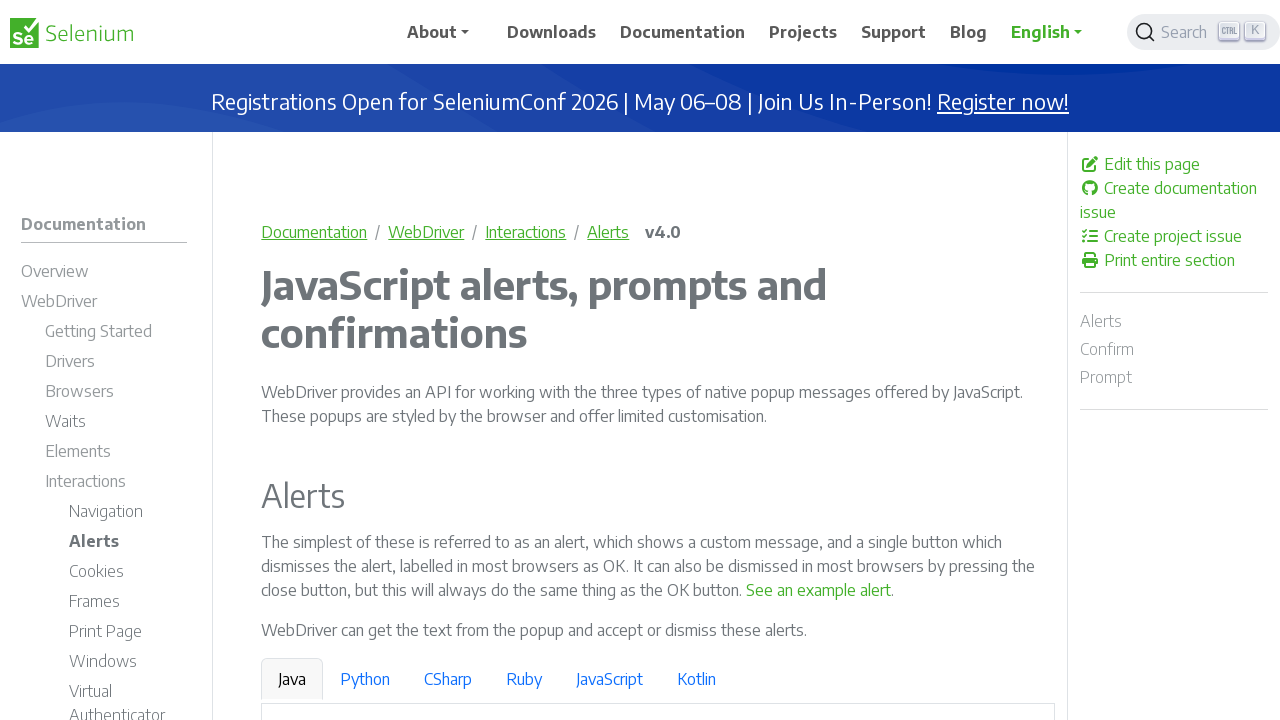

Set up dialog handler to accept prompts with 'Playwright Test Input'
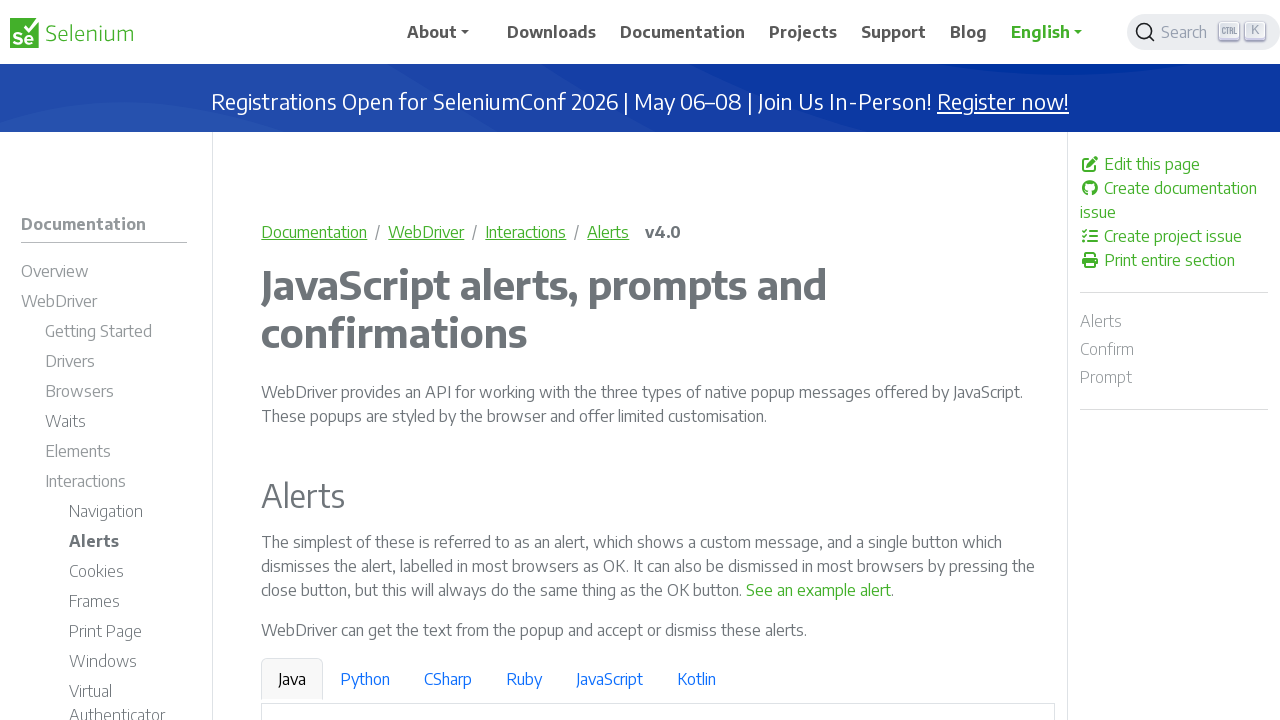

Clicked link to trigger JavaScript prompt dialog at (627, 360) on a:has-text('See a sample prompt')
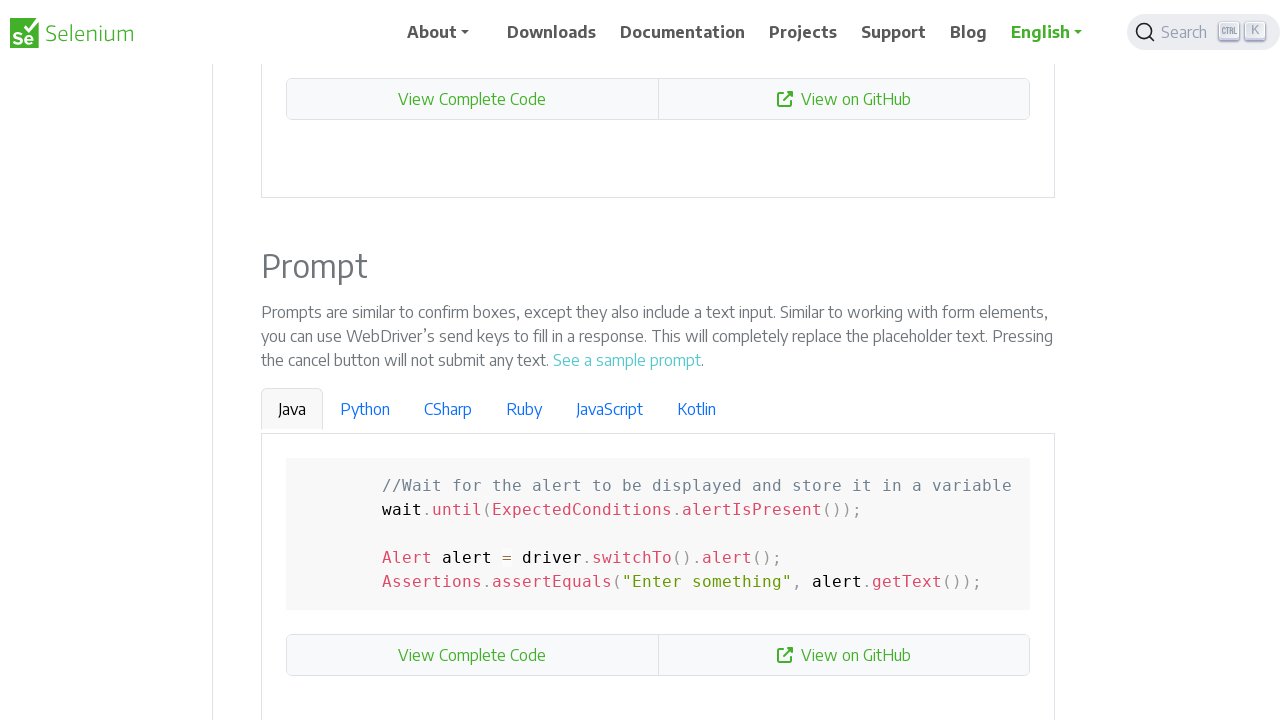

Waited for prompt dialog to be handled and accepted
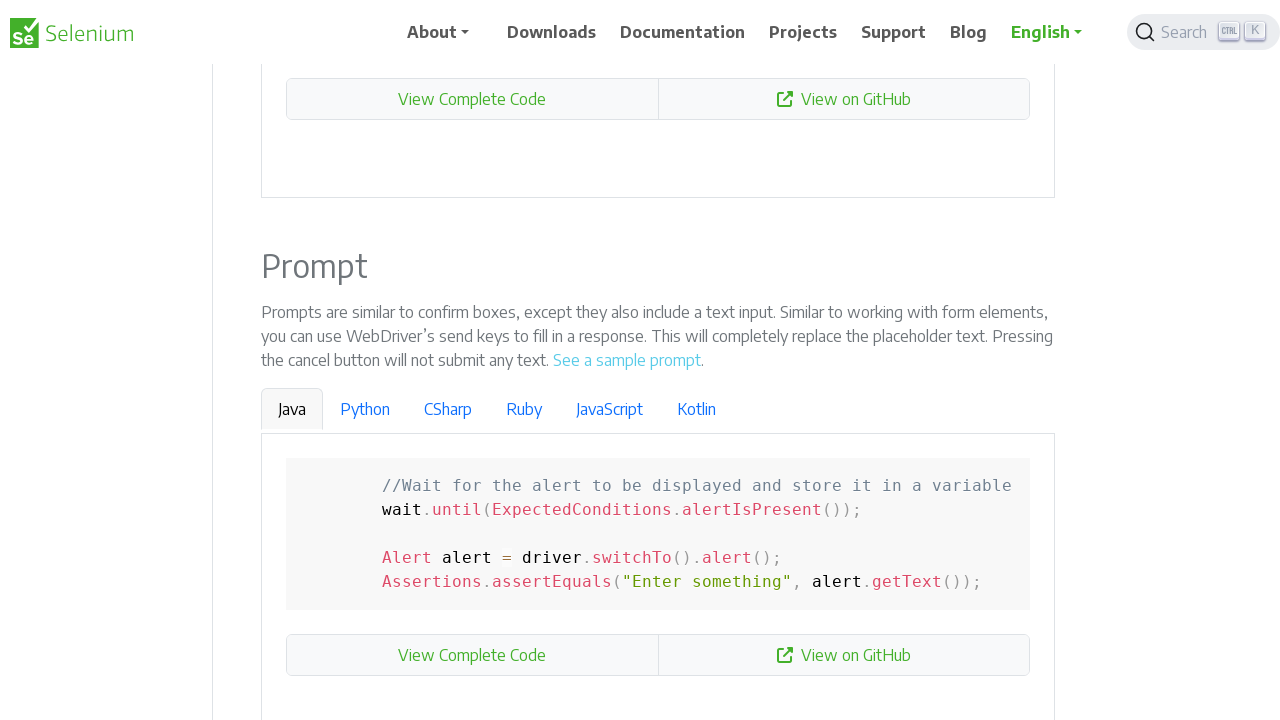

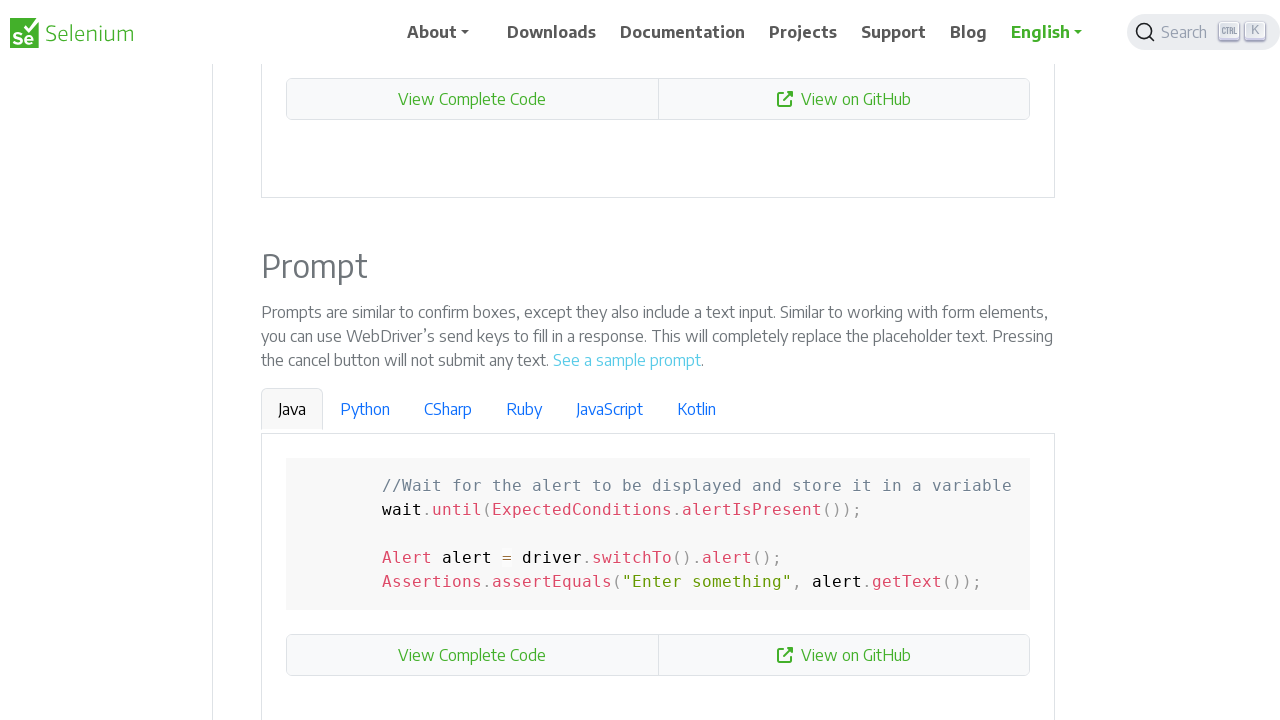